Tests a registration form by filling in required fields (first name, last name, email) and submitting the form, then verifies successful registration by checking for a congratulations message.

Starting URL: http://suninjuly.github.io/registration1.html

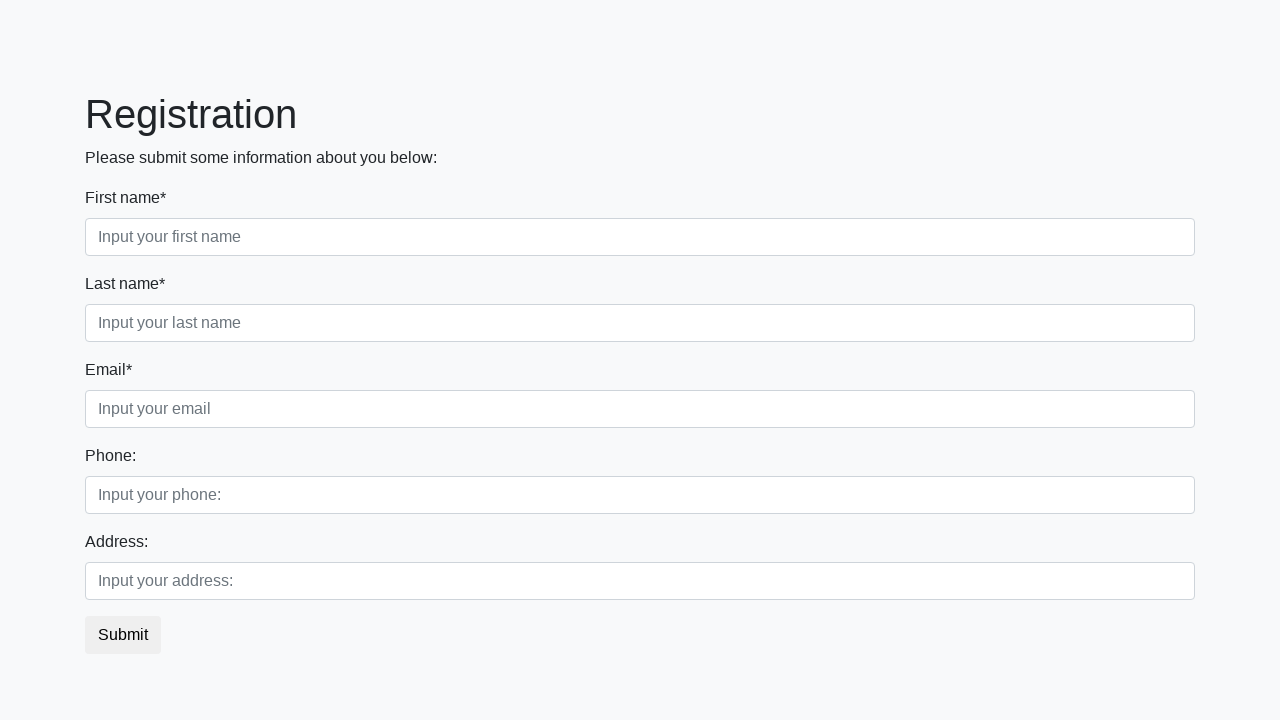

Filled first name field with 'Ivan' on div.first_block div.first_class input.form-control.first
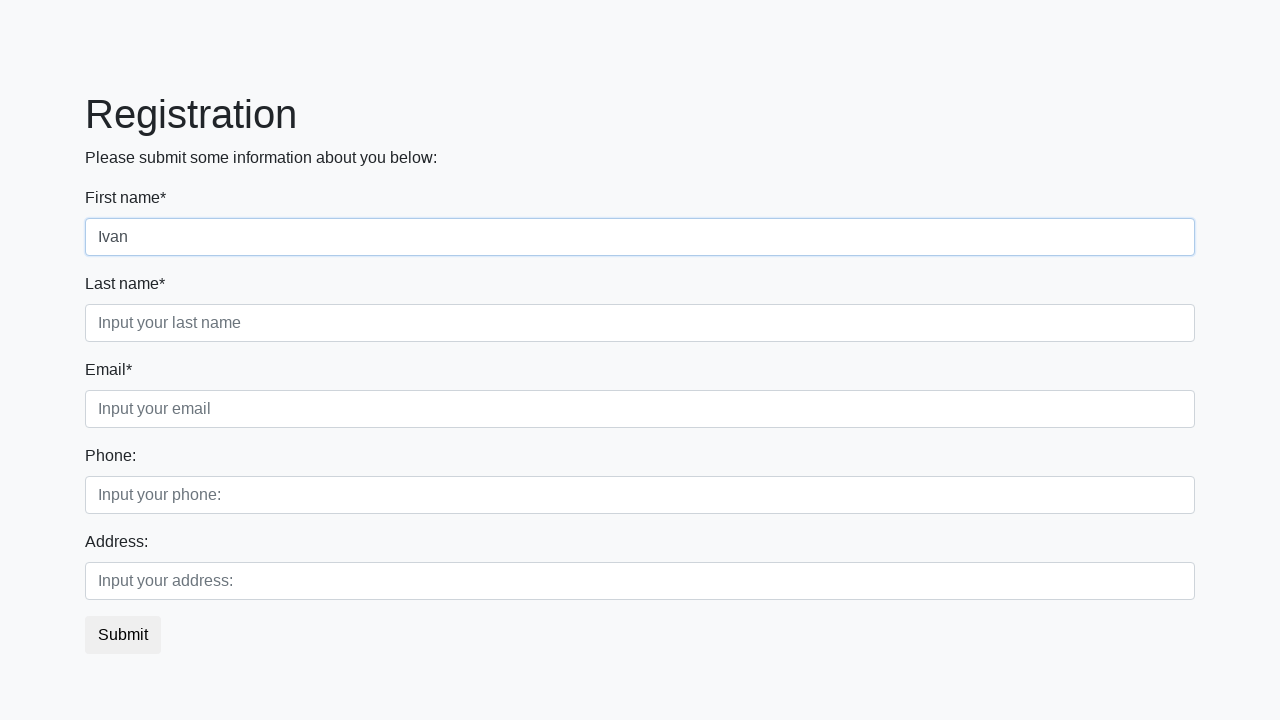

Filled last name field with 'Petrov' on div.first_block div.second_class input.form-control.second
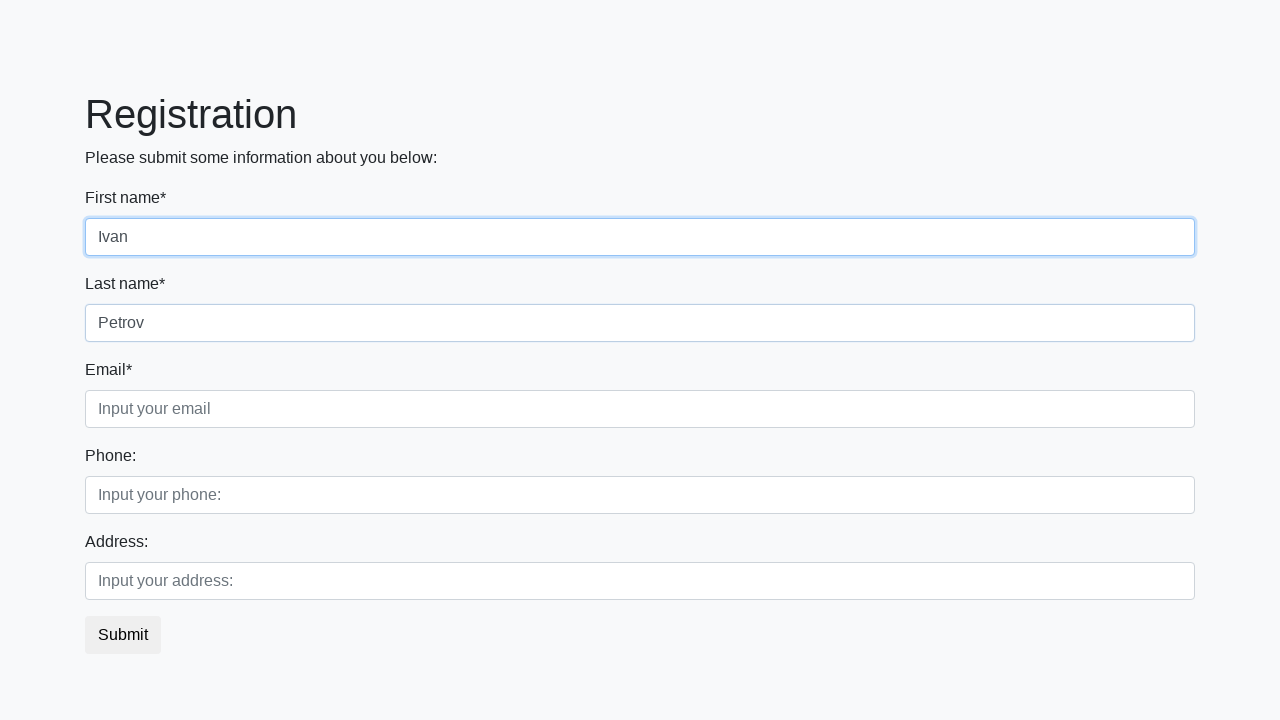

Filled email field with 'testuser@example.ua' on div.first_block div.third_class input.form-control.third
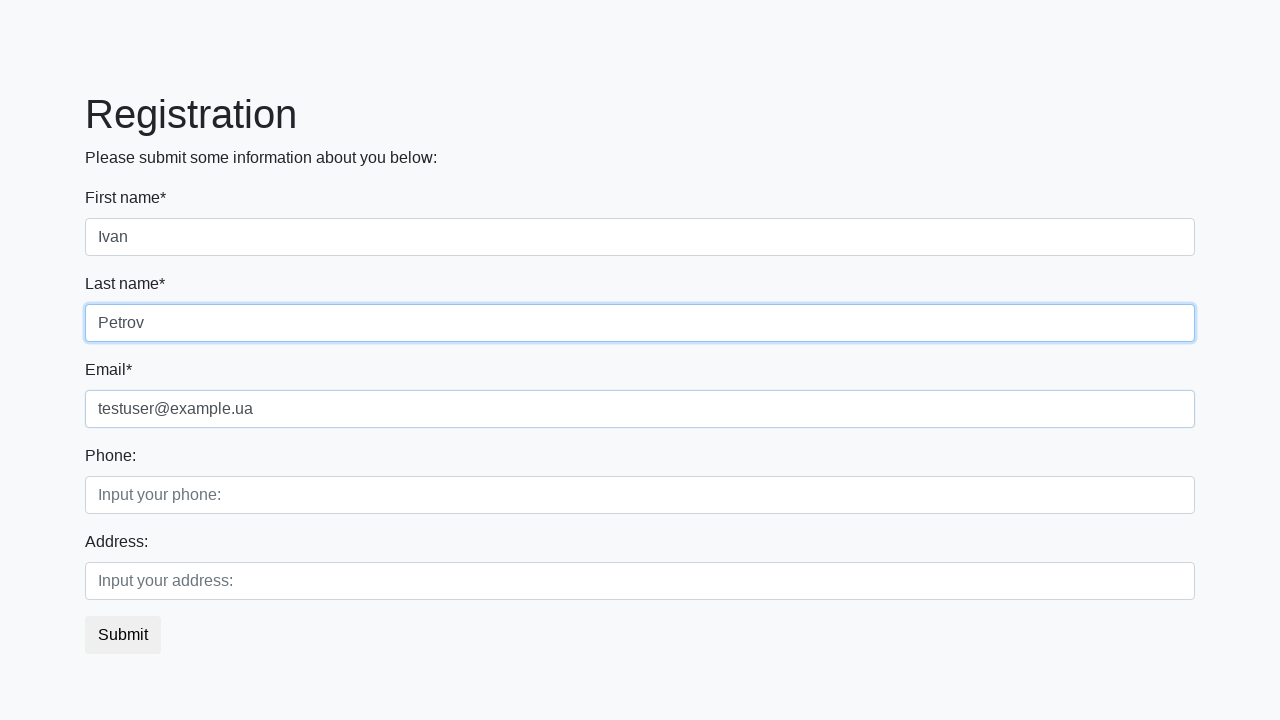

Clicked submit button to register at (123, 635) on button.btn
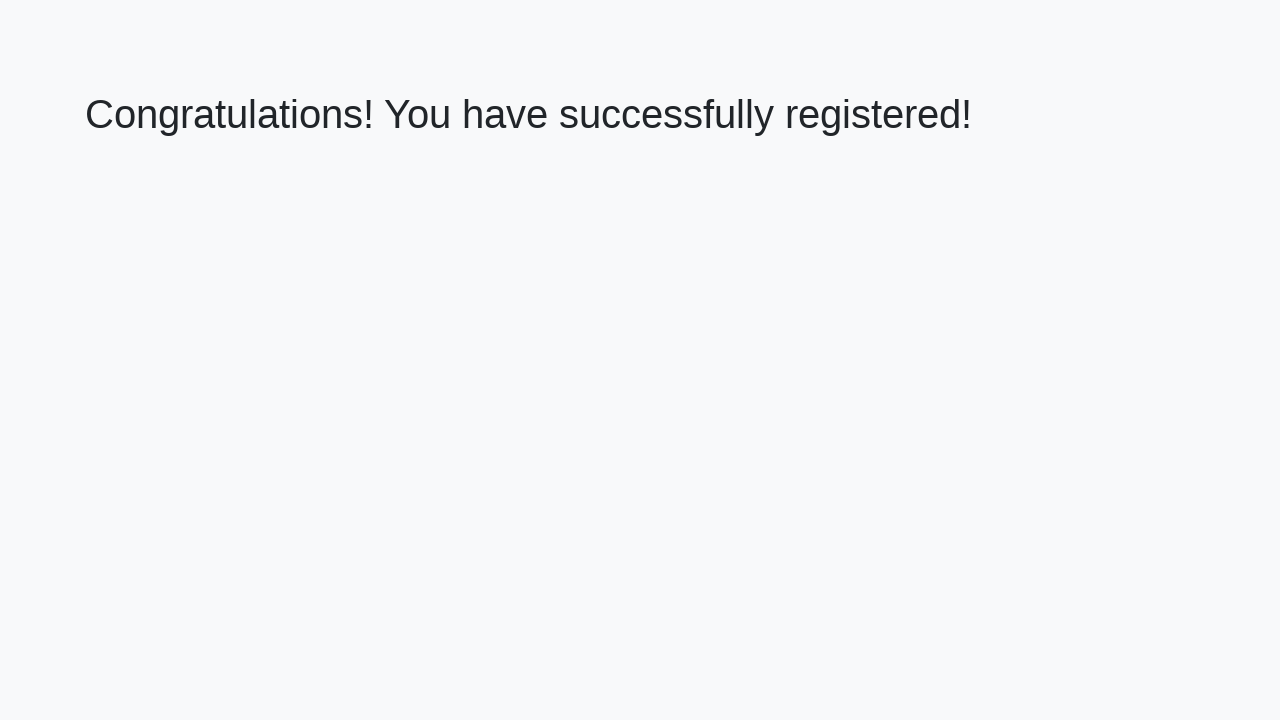

Congratulations heading appeared on page
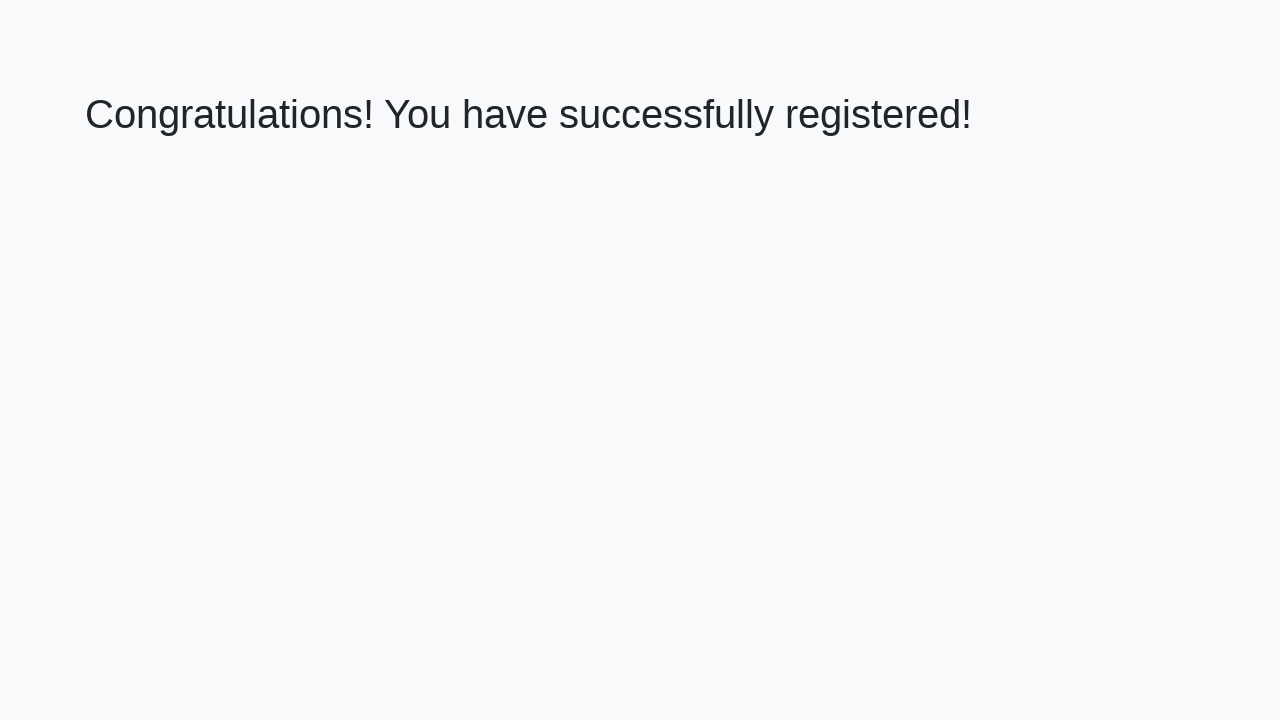

Retrieved congratulations message text
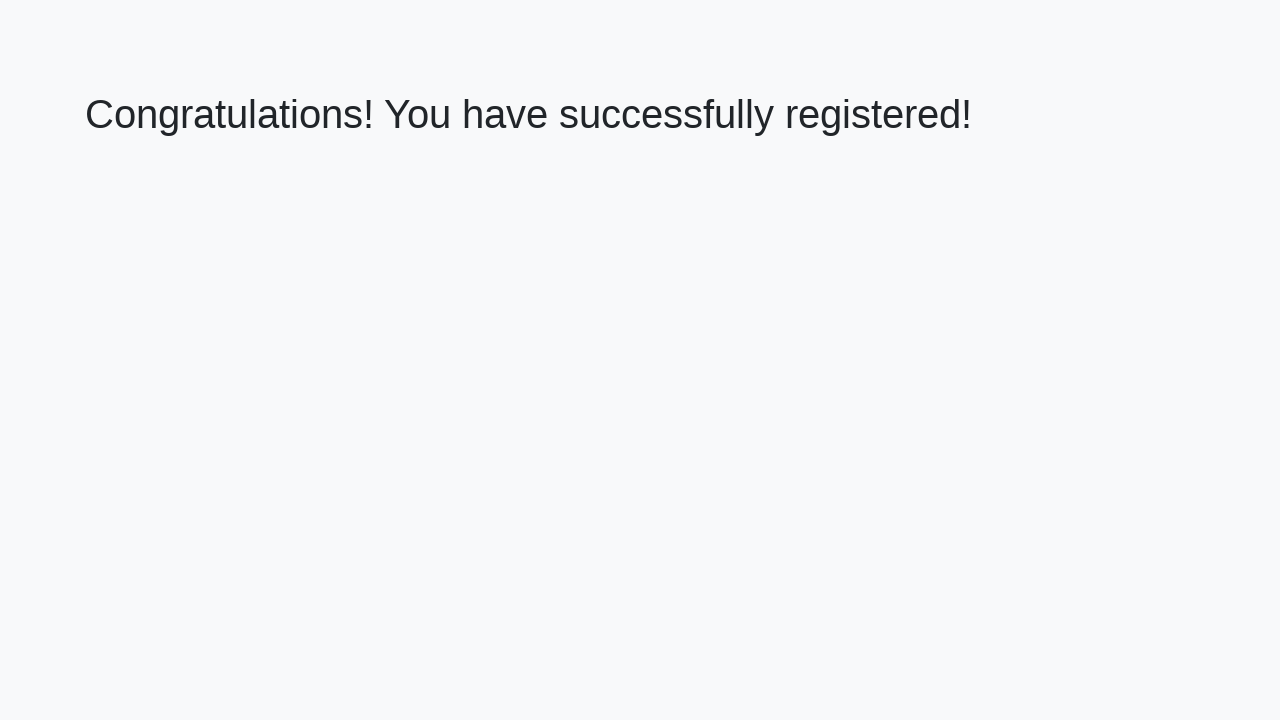

Verified successful registration - congratulations message confirmed
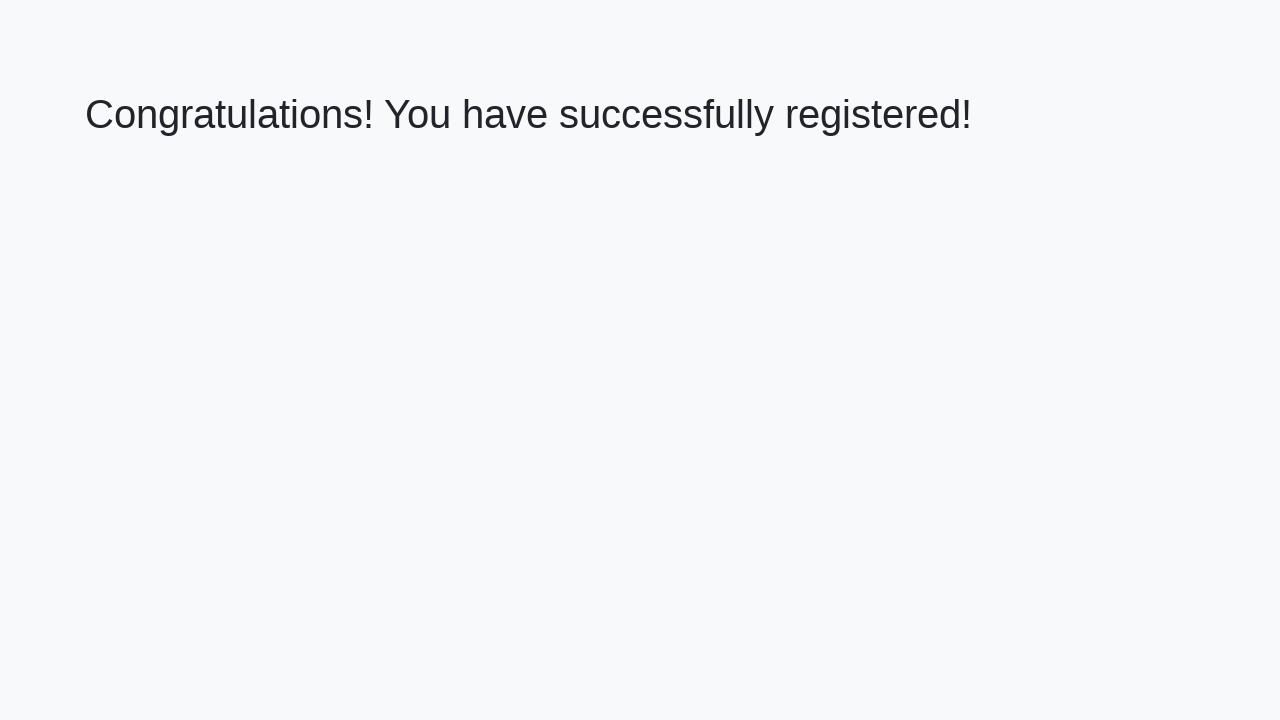

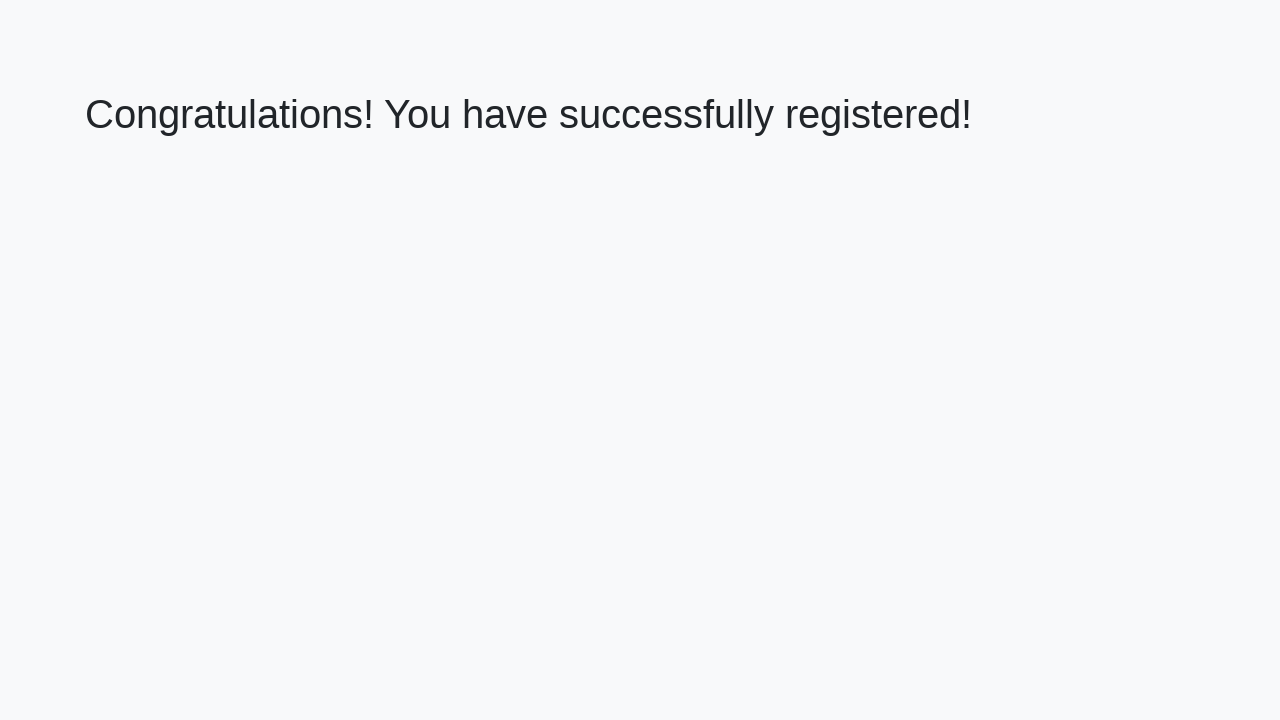